Navigates to an infinite scroll page and scrolls down once using page down key

Starting URL: http://quotes.toscrape.com/scroll

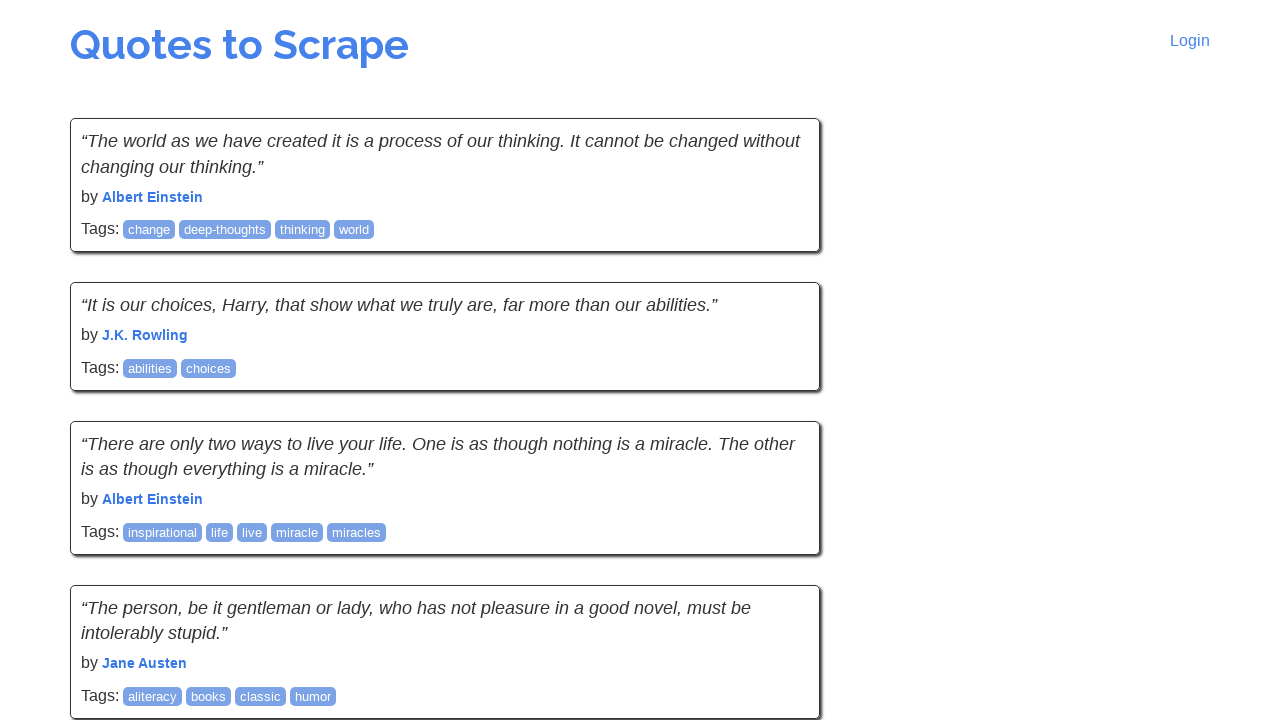

Navigated to infinite scroll page at http://quotes.toscrape.com/scroll
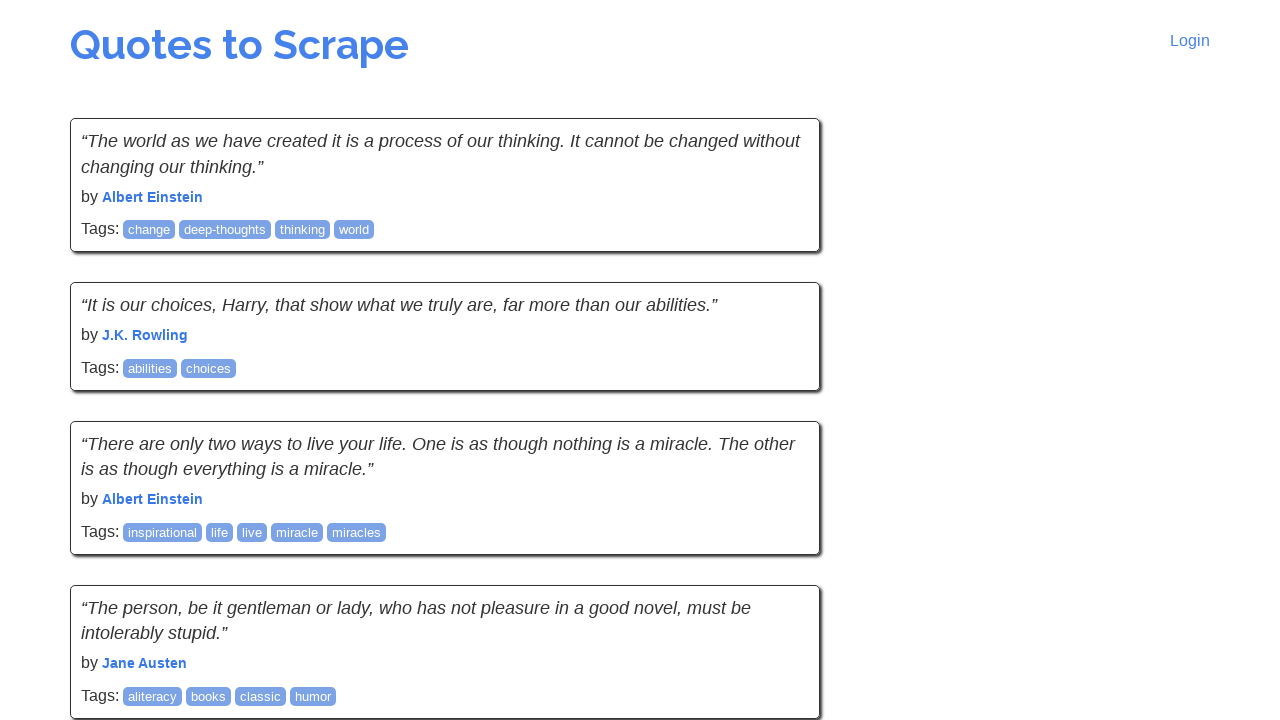

Scrolled down once using Page Down key
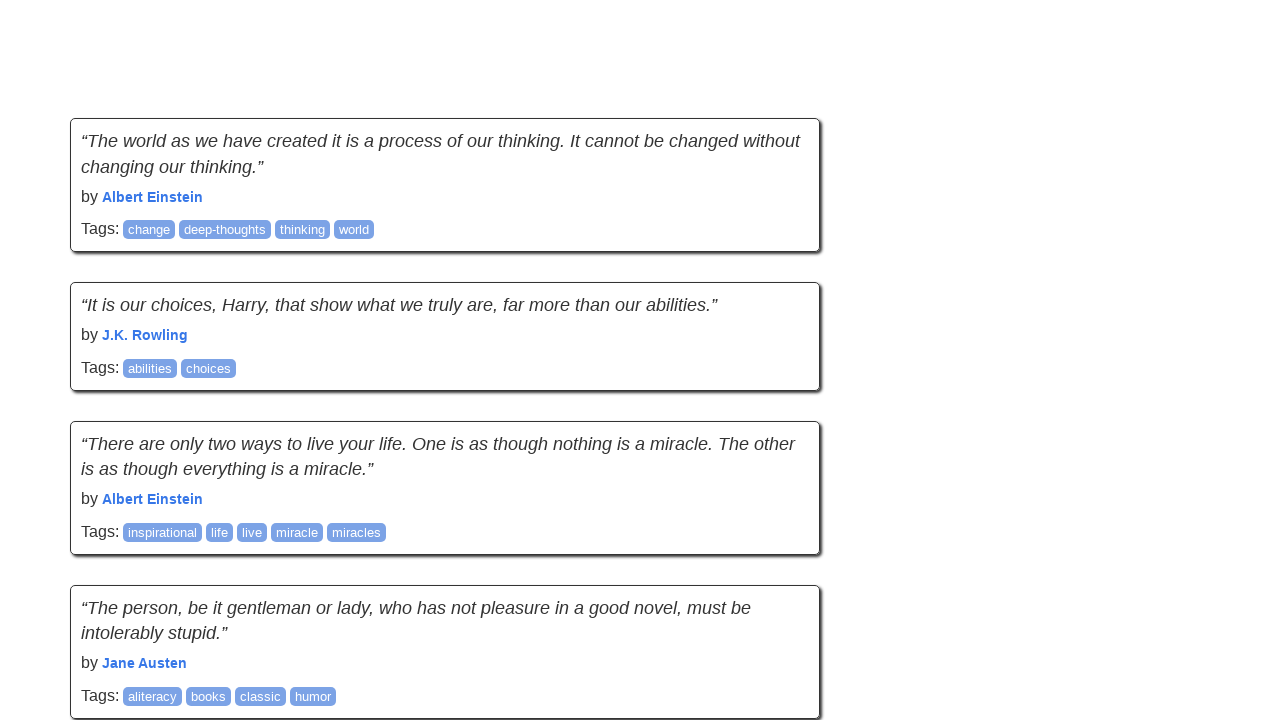

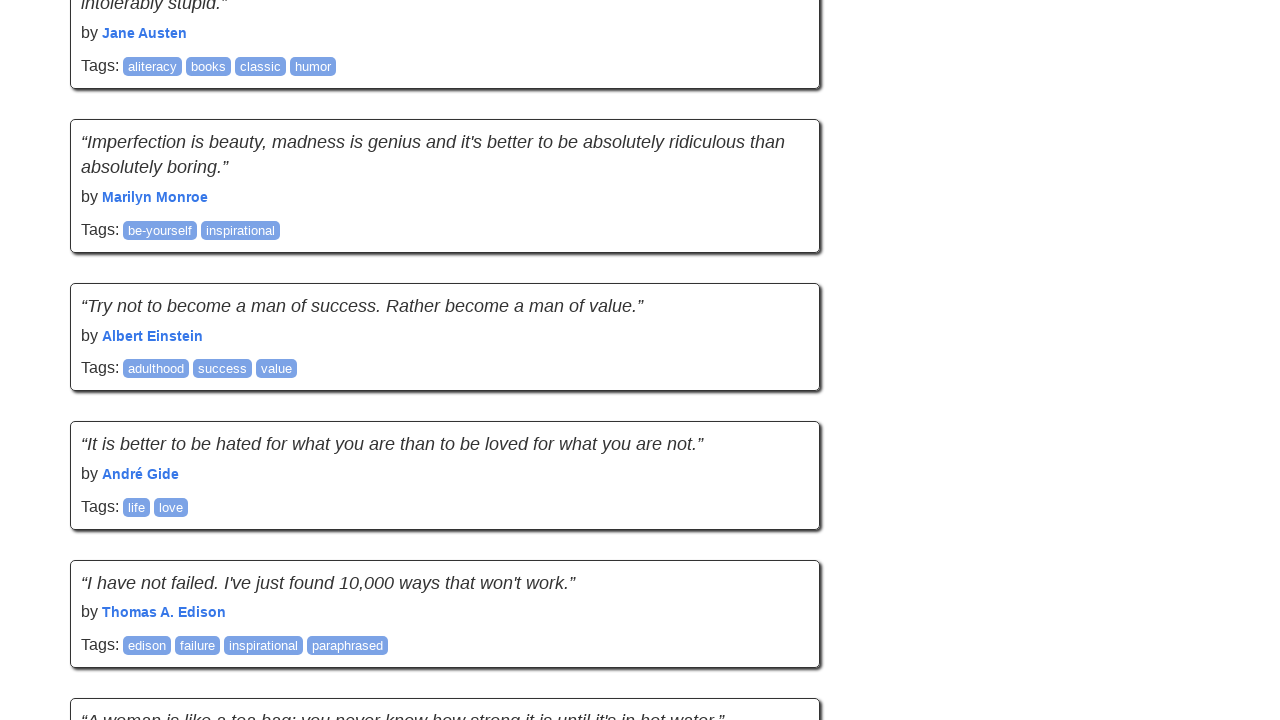